Tests window handling by opening a new browser window, switching to it, scrolling down, and closing the child window while keeping the parent window.

Starting URL: https://demo.automationtesting.in/Windows.html

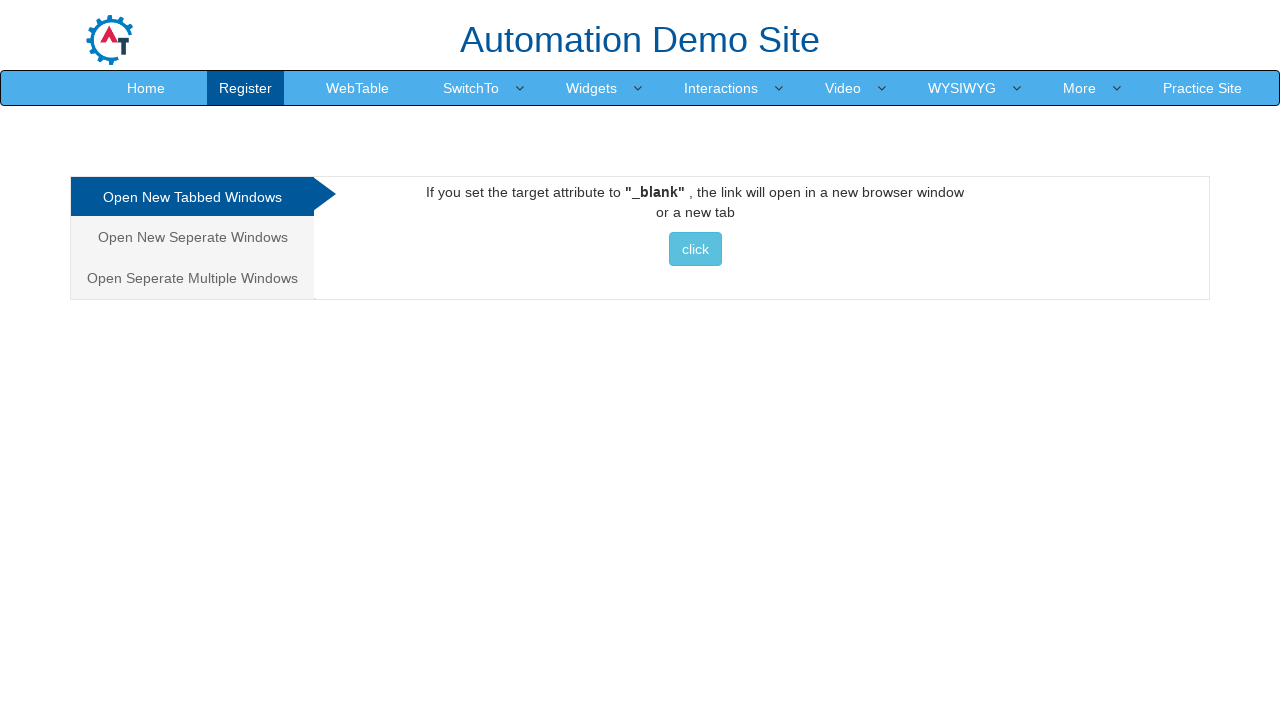

Clicked 'Open New Seperate Windows' link at (192, 237) on xpath=//a[normalize-space()='Open New Seperate Windows']
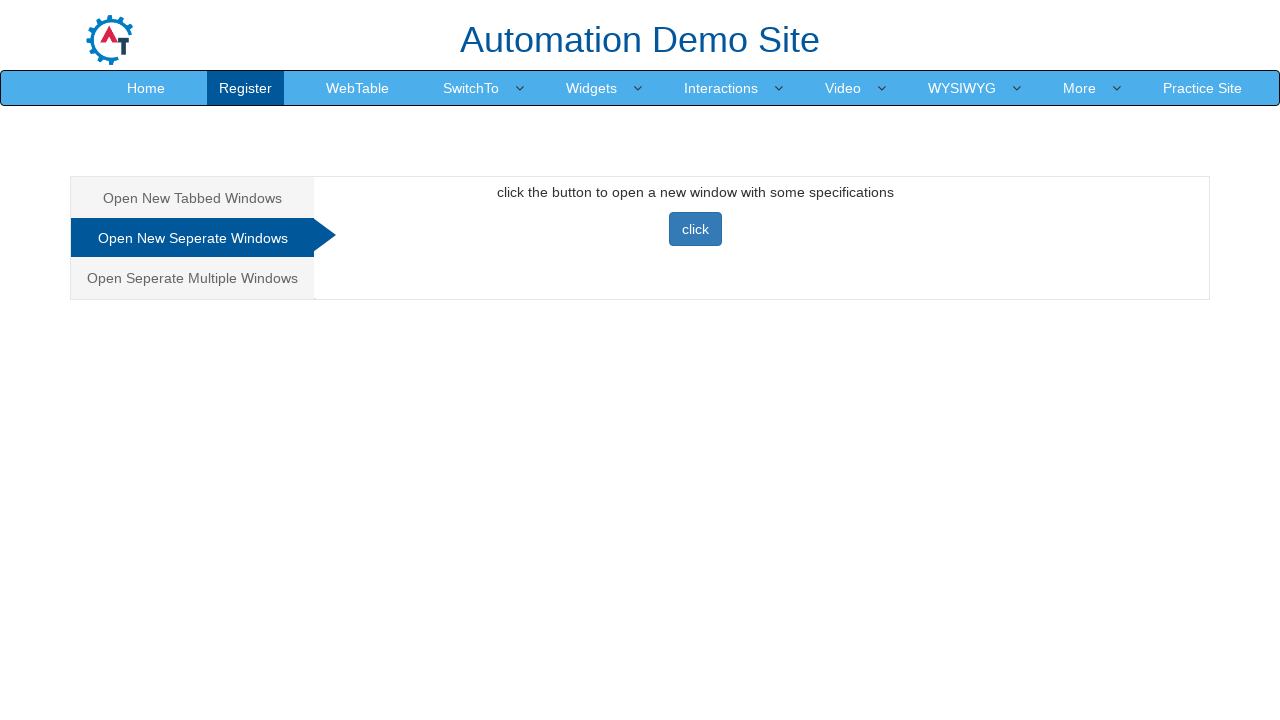

Clicked button to open new window at (695, 229) on xpath=//button[@class='btn btn-primary']
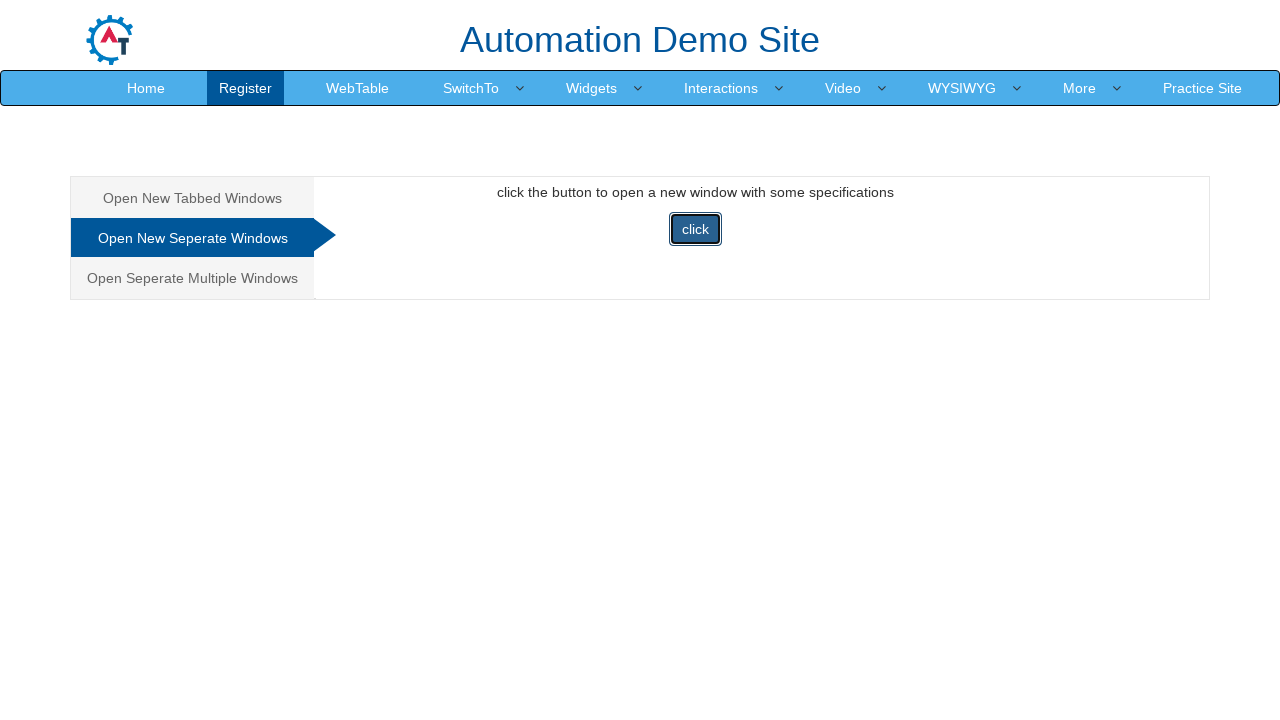

Retrieved new browser window
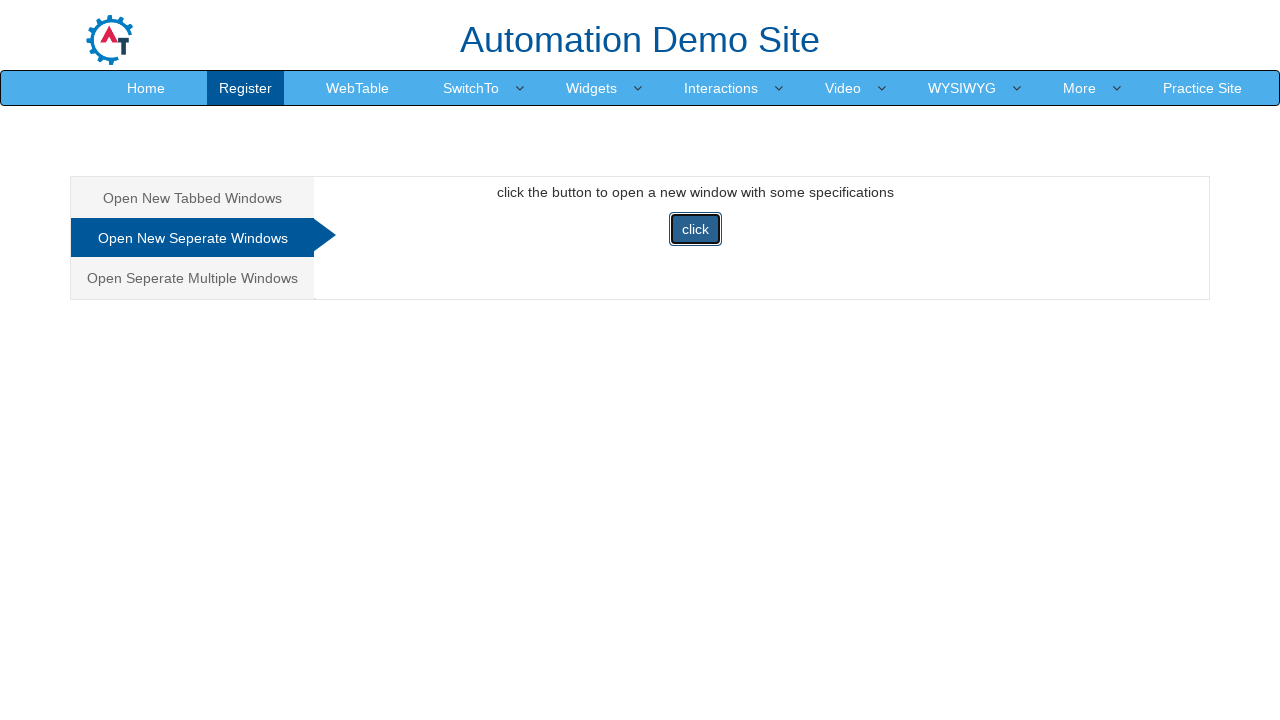

New window loaded successfully
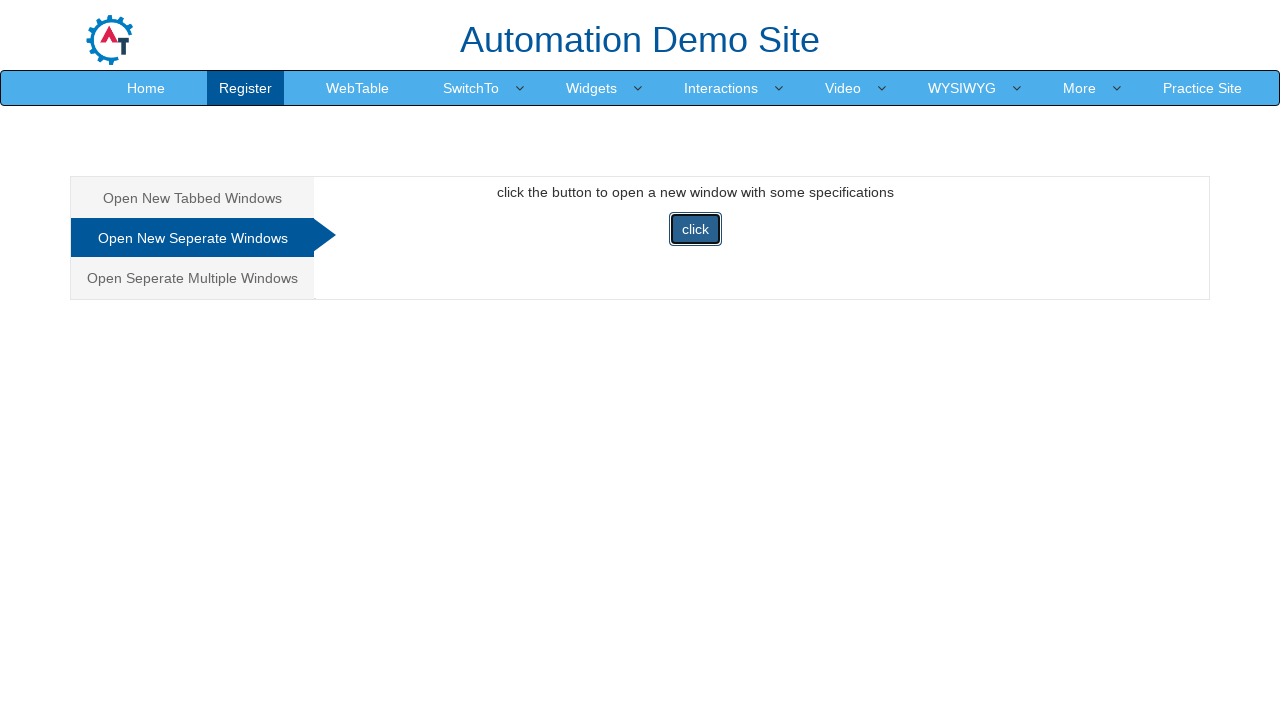

Scrolled down to bottom of new window
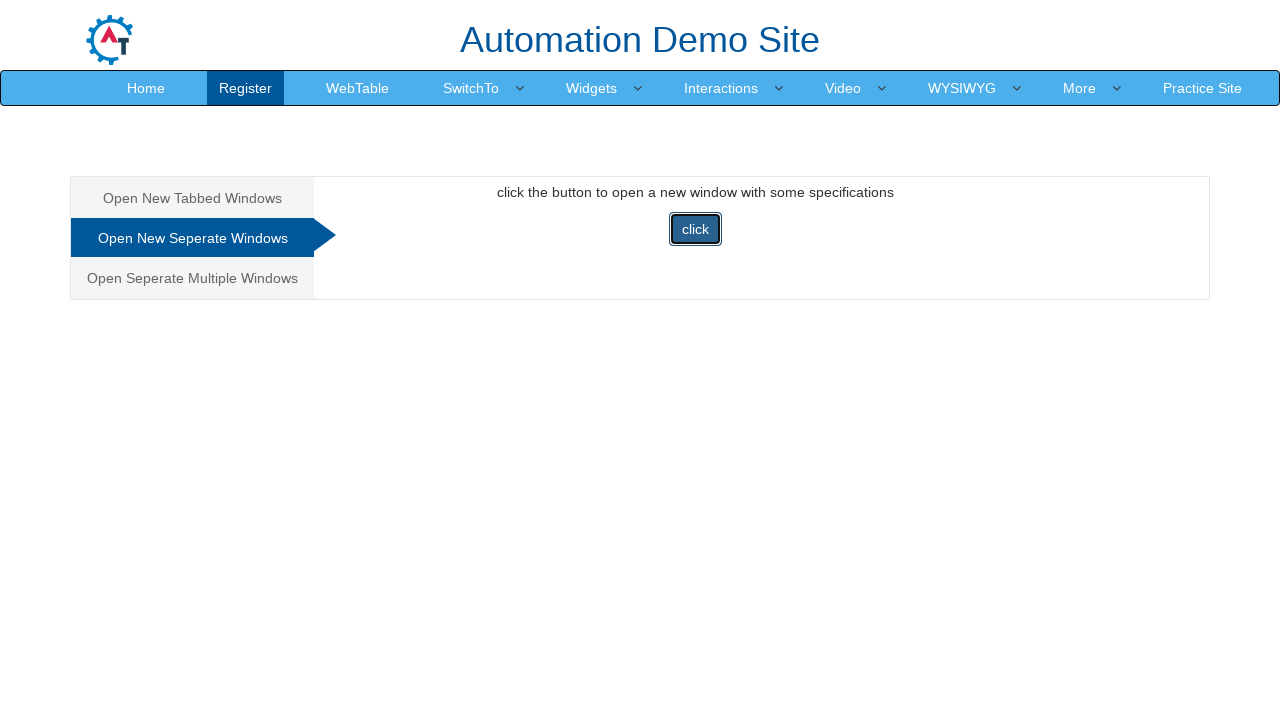

Waited 2 seconds to observe scroll effect
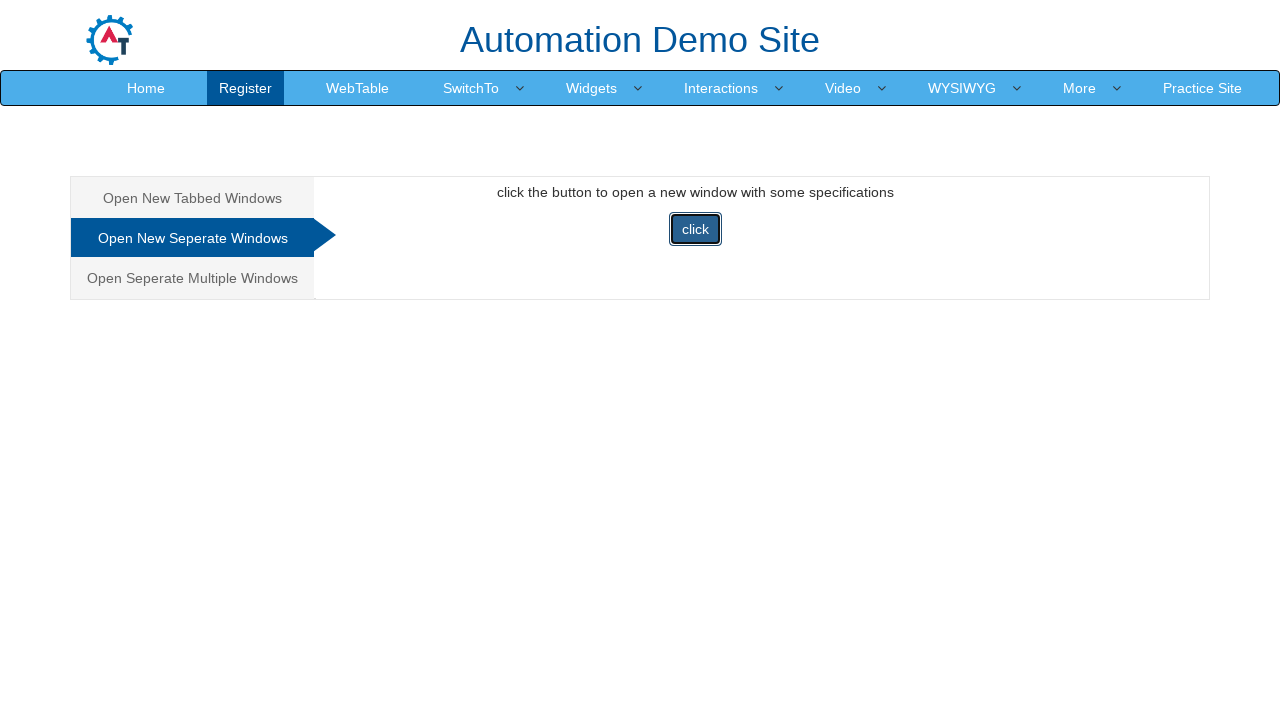

Closed child window, parent window remains open
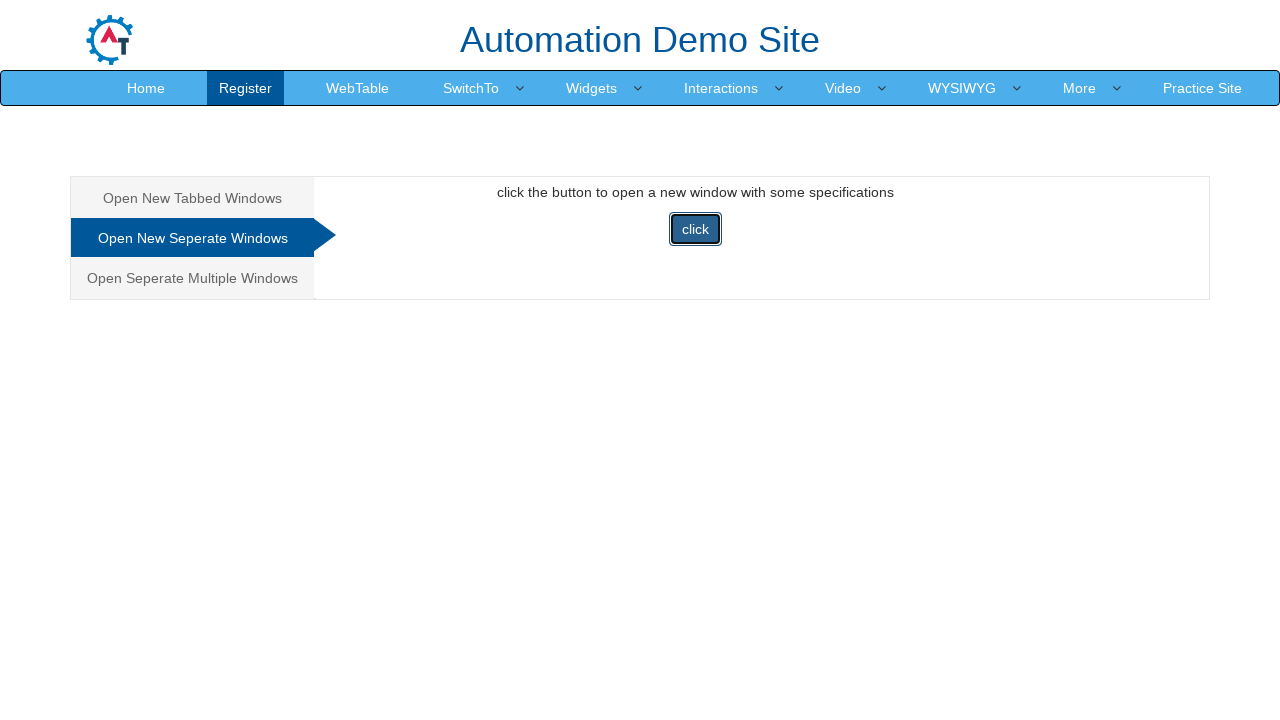

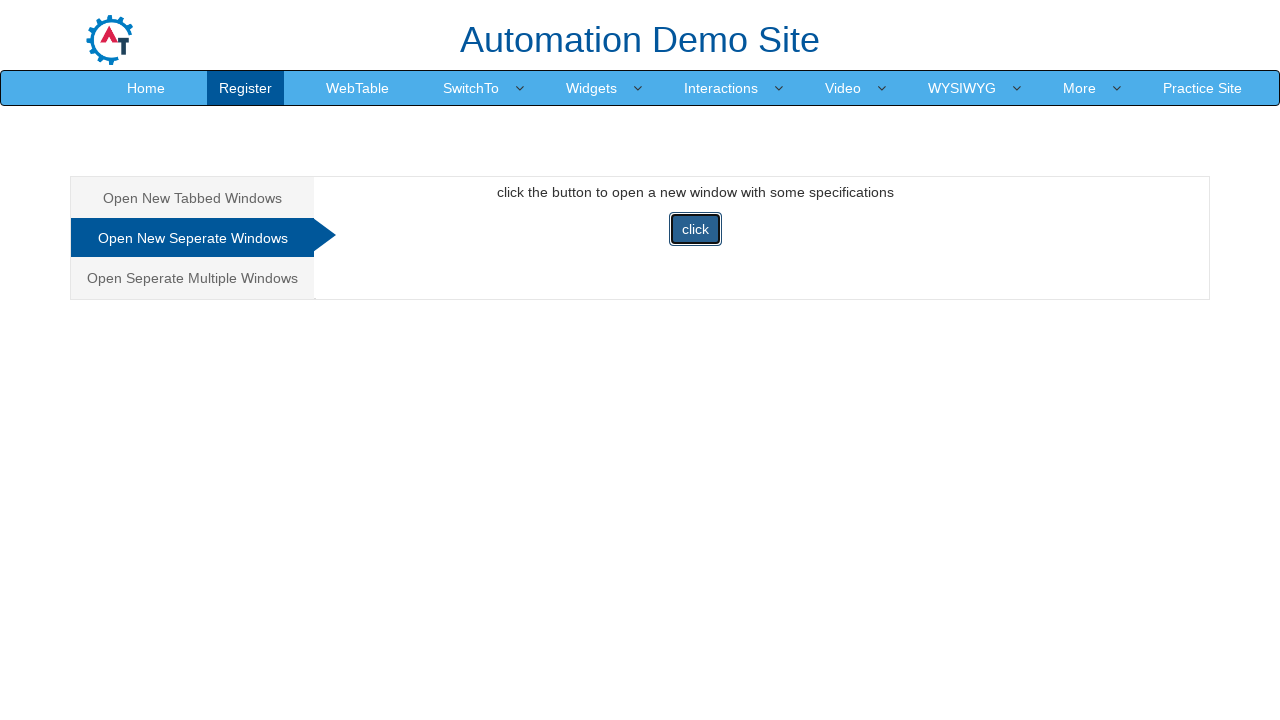